Tests various wait conditions on a demo page including waiting for elements to disappear, appear, become clickable, and interact with a button that triggers a disabled state

Starting URL: https://omayo.blogspot.com/

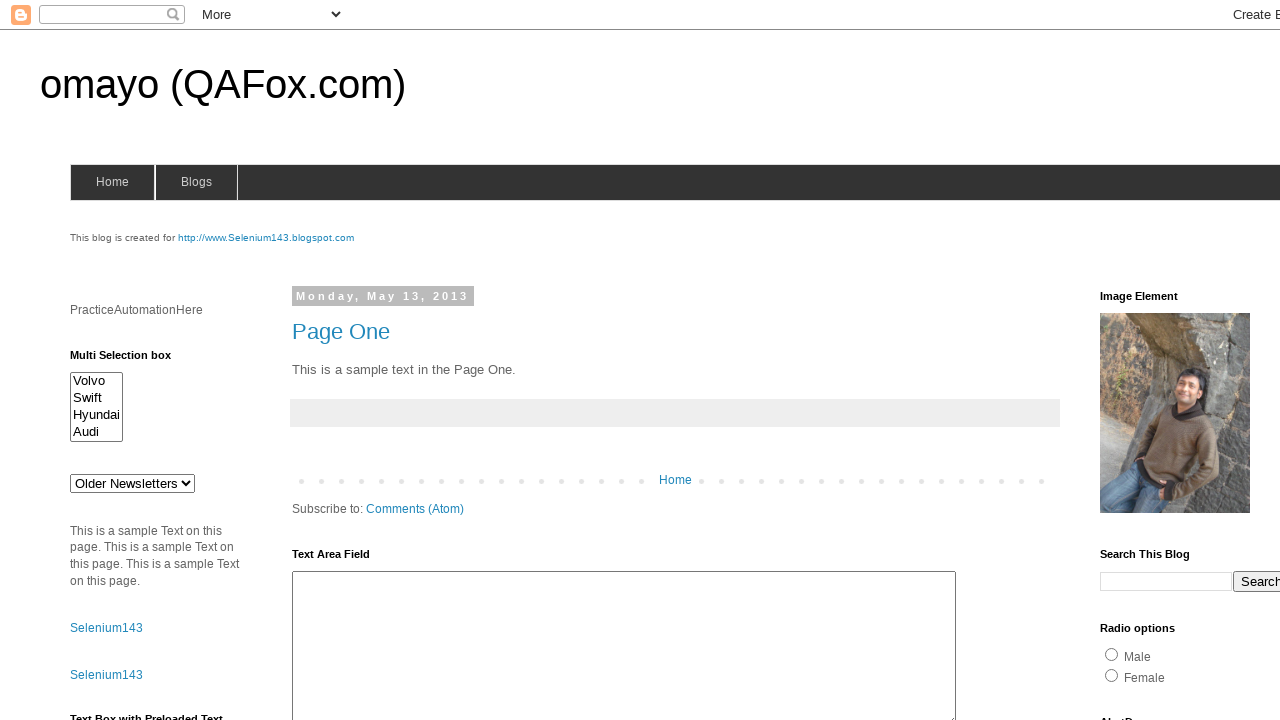

Waited for 'deletesuccess' element to disappear
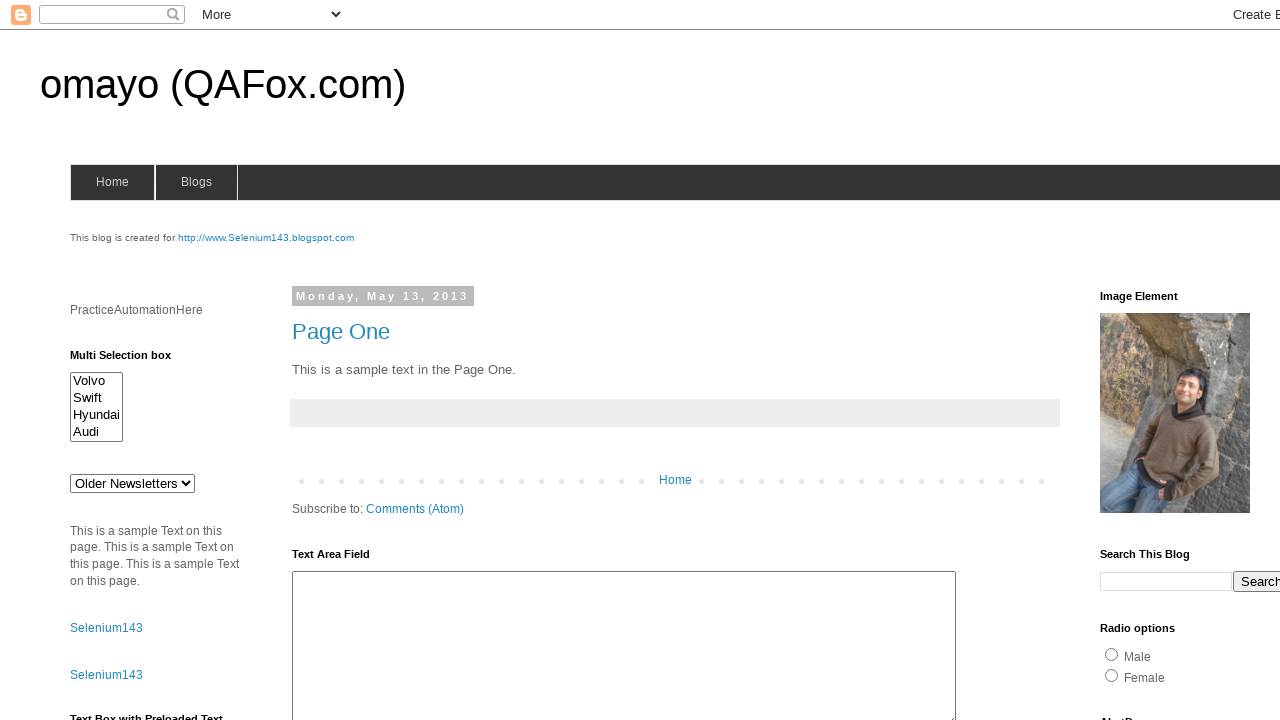

Waited for delayed text element to appear
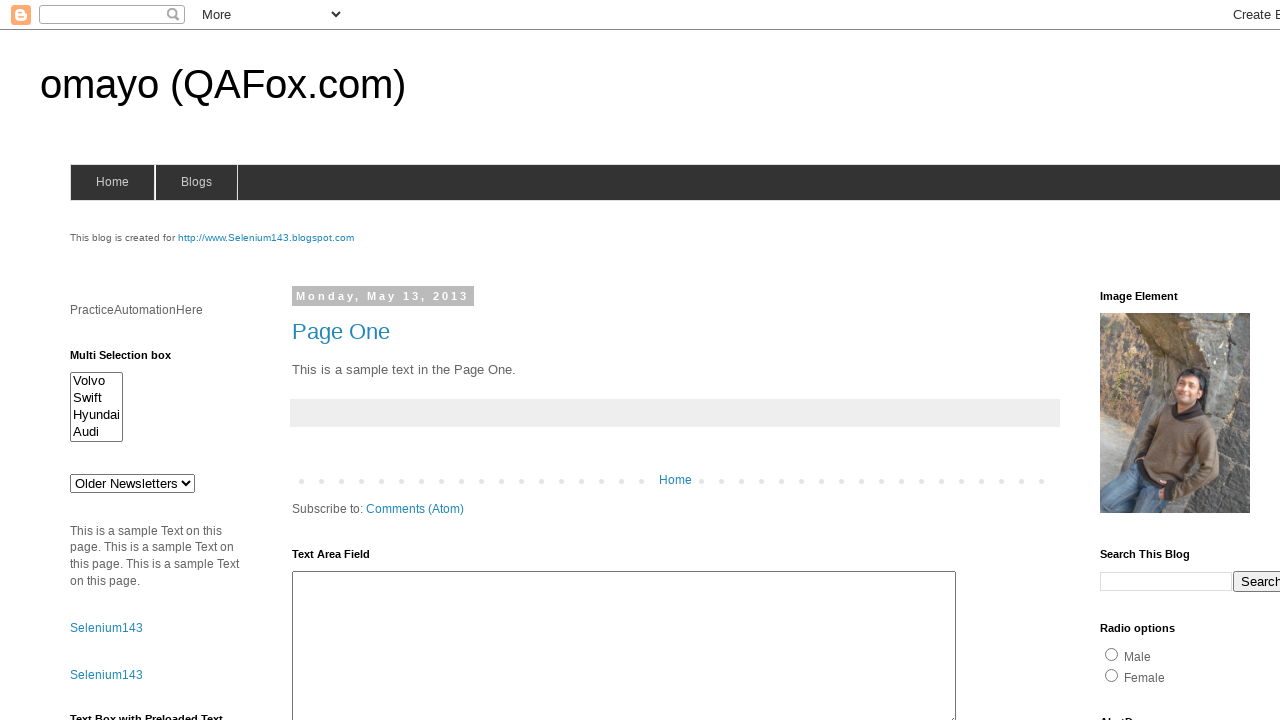

Waited for timer button to become visible
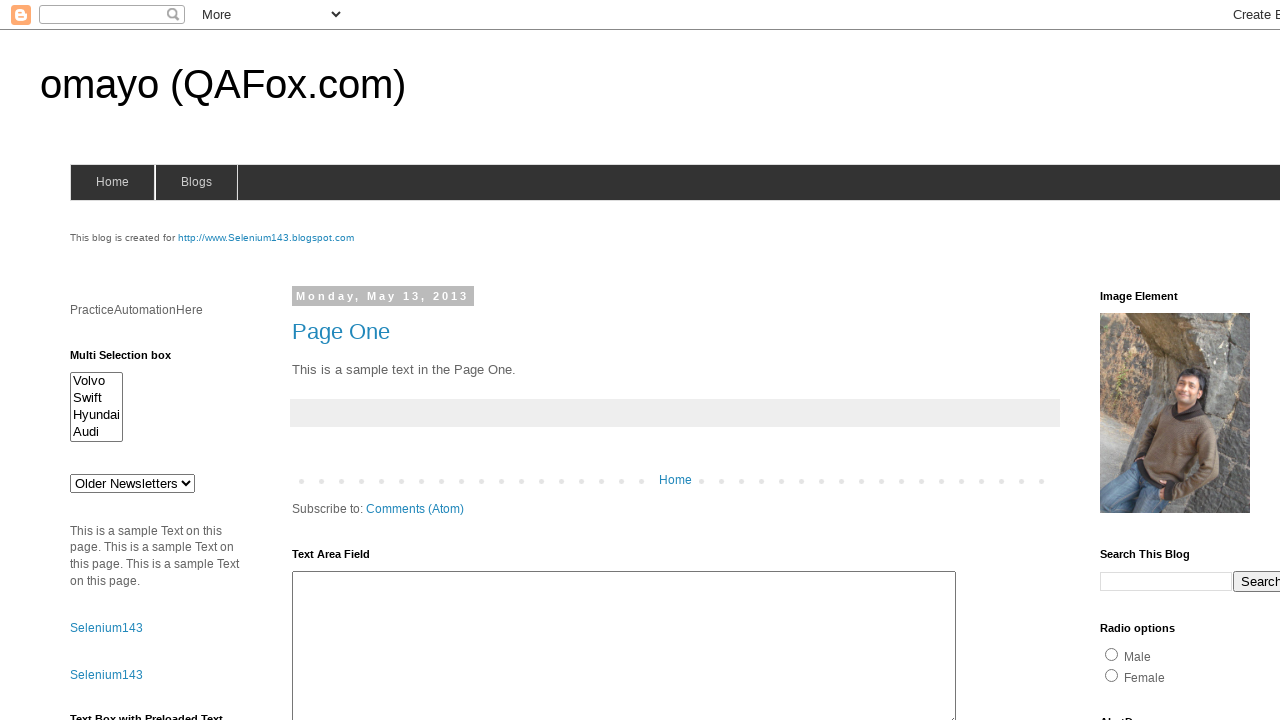

Clicked the 'Try it' button at (93, 361) on xpath=//button[text()='Try it']
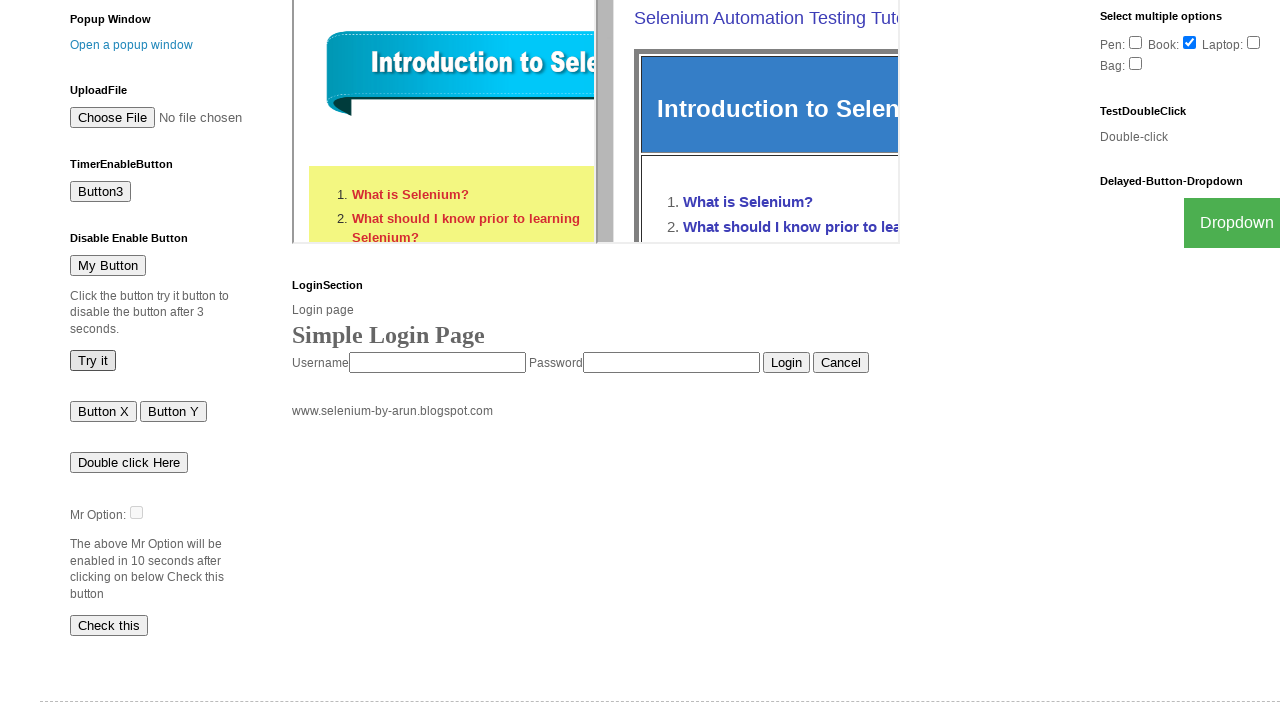

Waited for button to become disabled
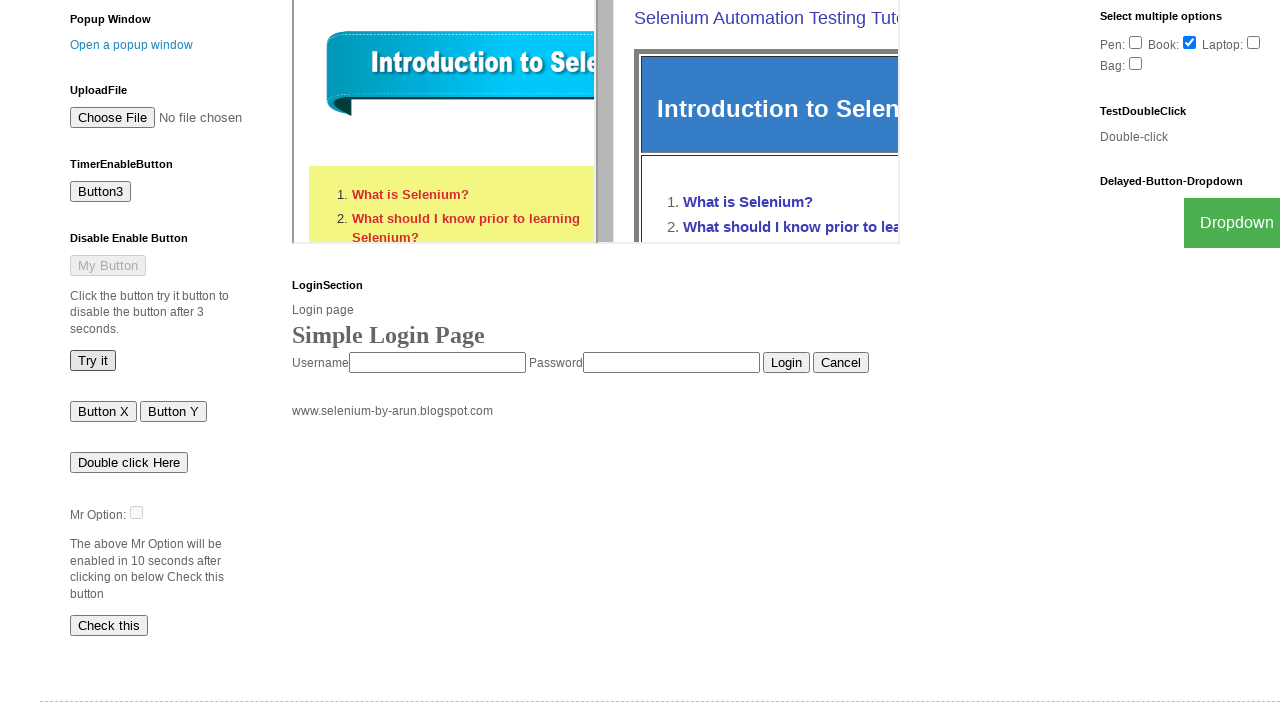

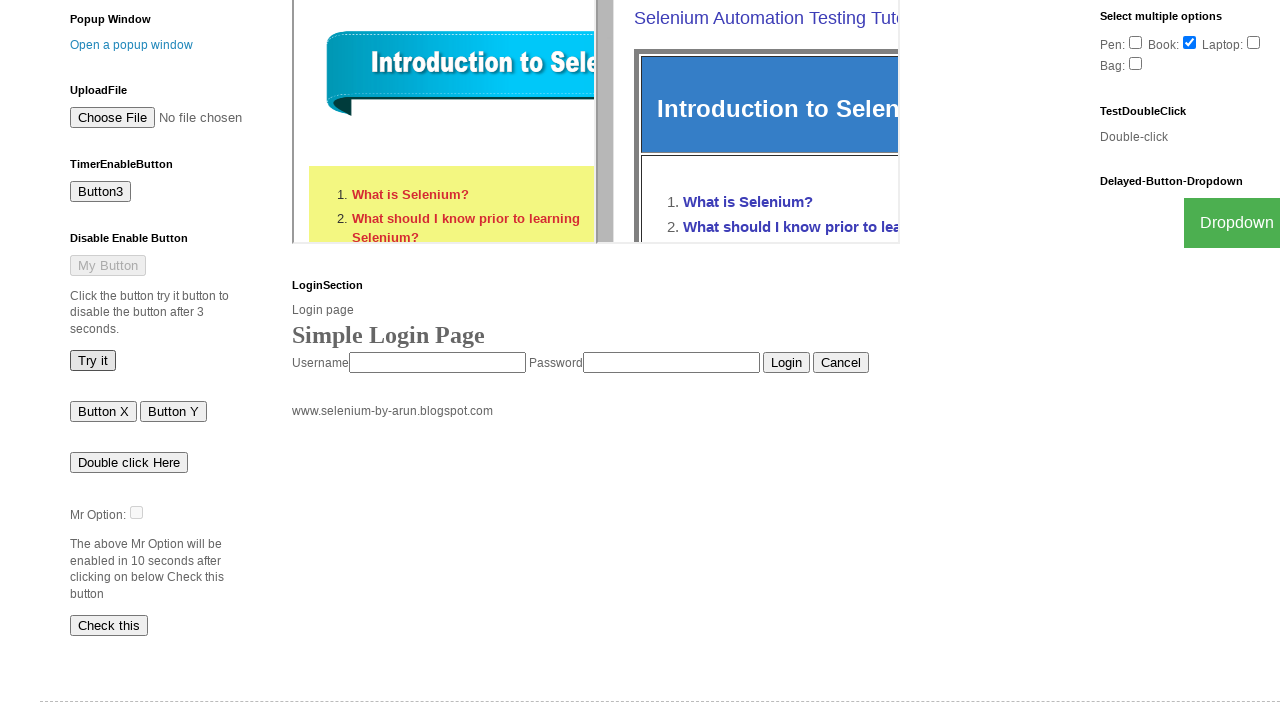